Navigates to a perfume listing page and verifies that perfume product links are displayed on the page.

Starting URL: https://aromo.ru/perfumes/

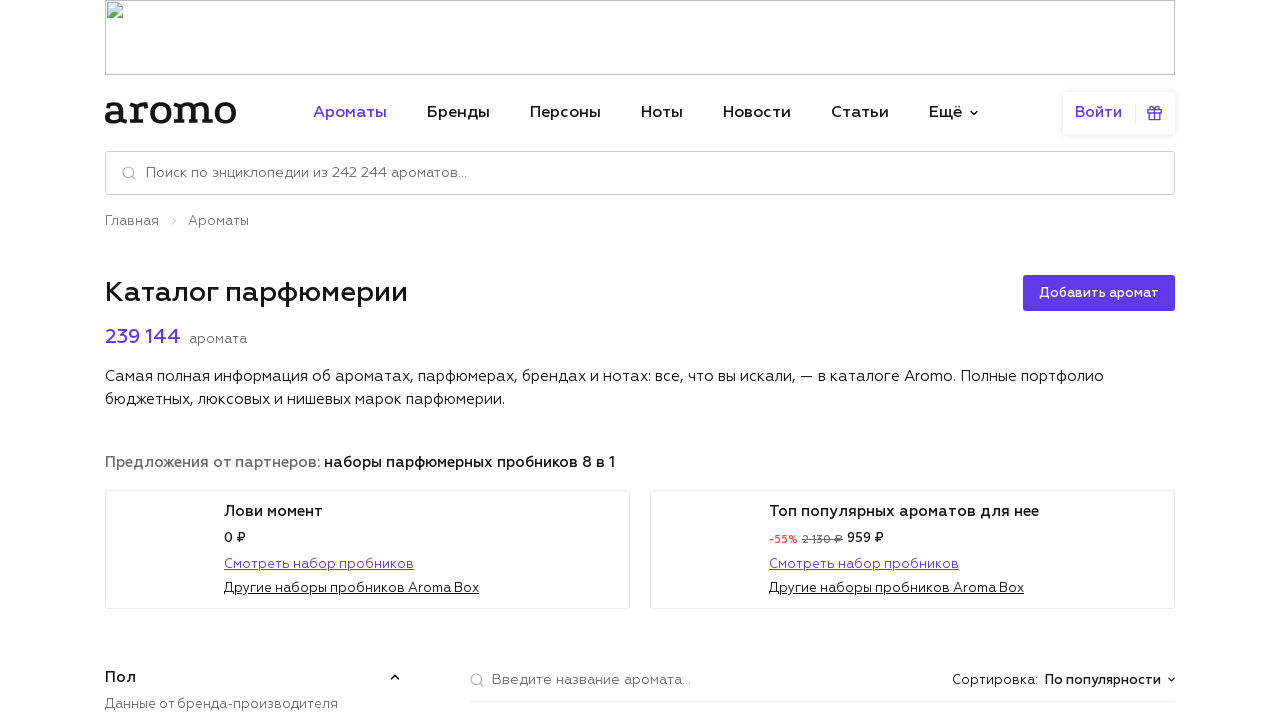

Waited for perfume product links to load on the page
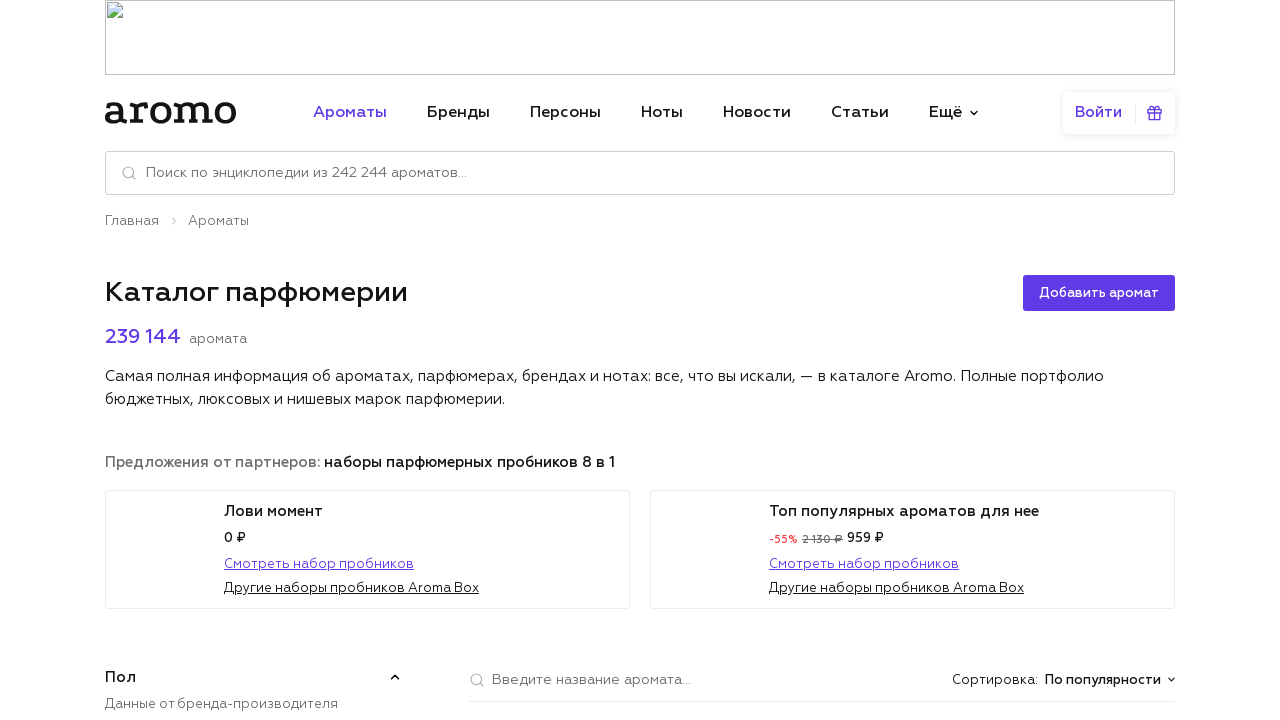

Navigated to the second page of perfume results
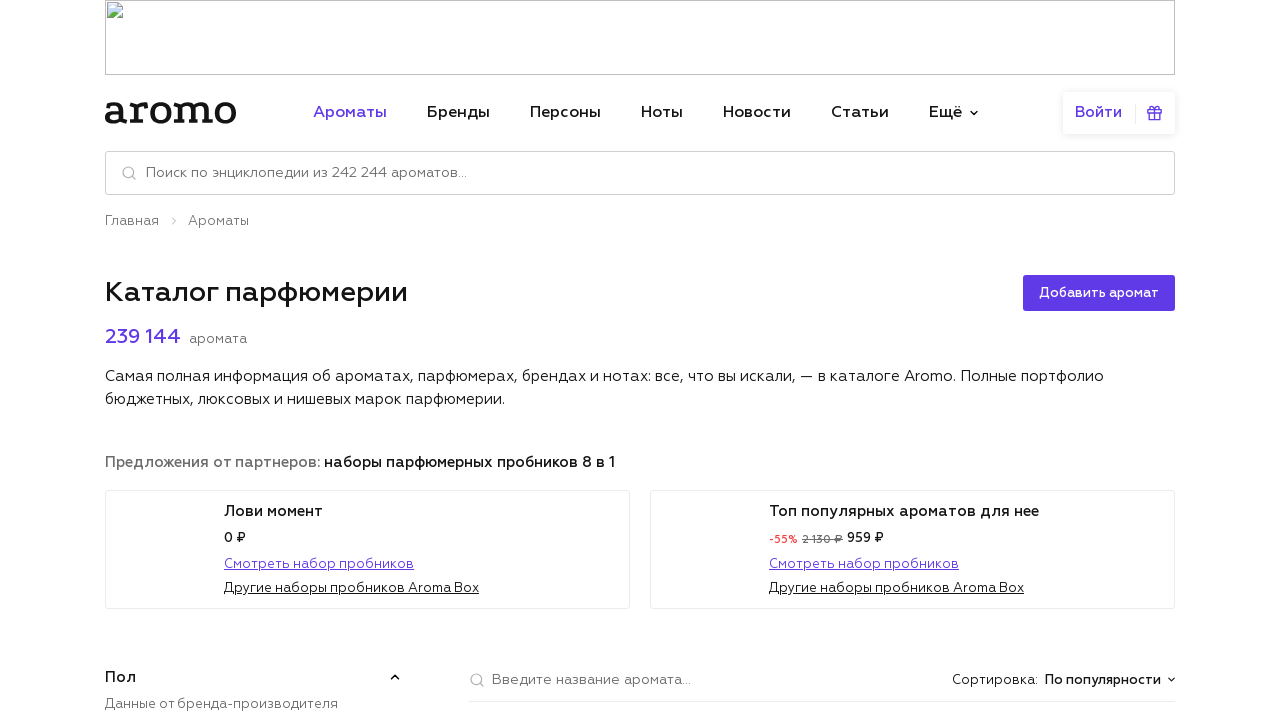

Waited for perfume product links to load on the second page
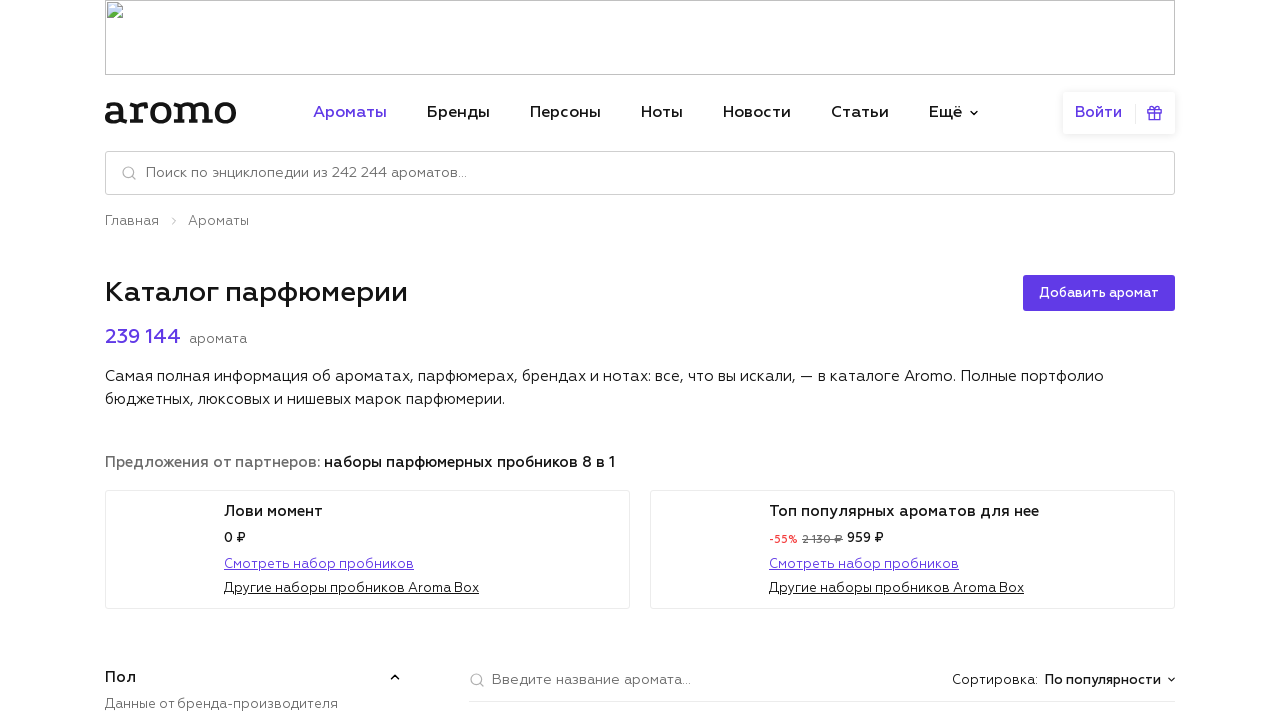

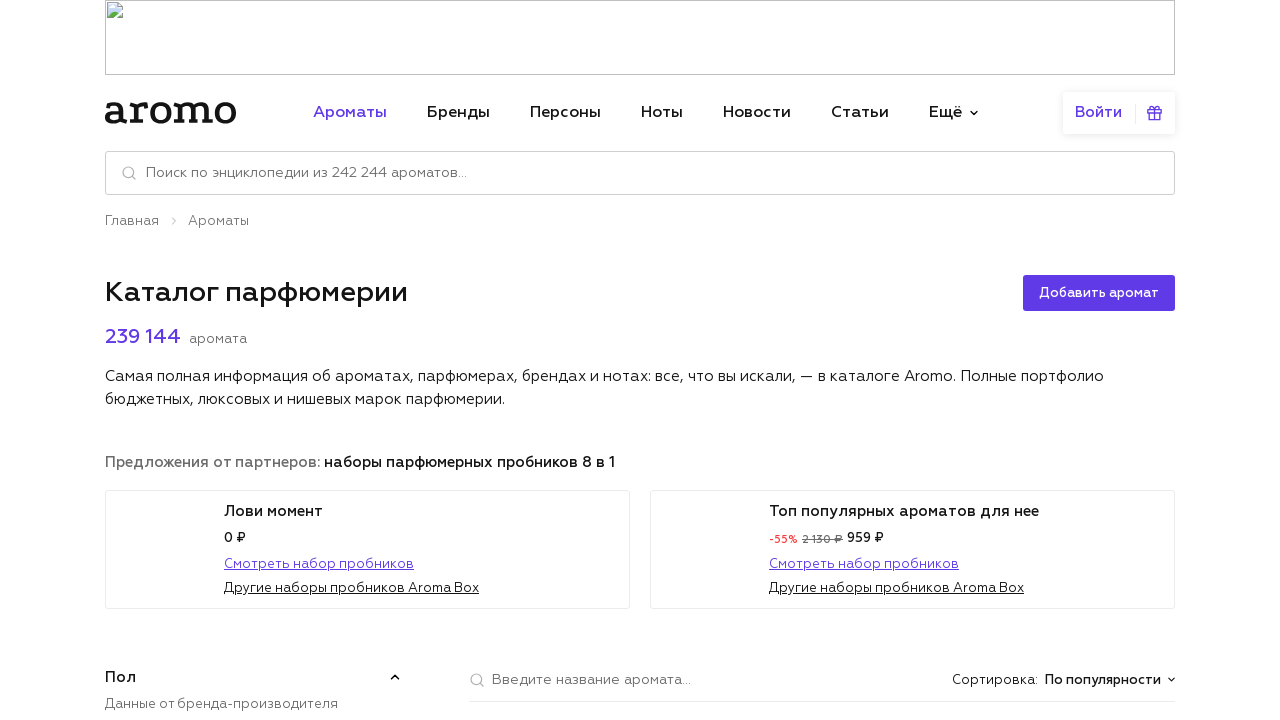